Navigates to a file input page and executes JavaScript to display an alert dialog with "Hello!" message

Starting URL: https://suninjuly.github.io/file_input.html

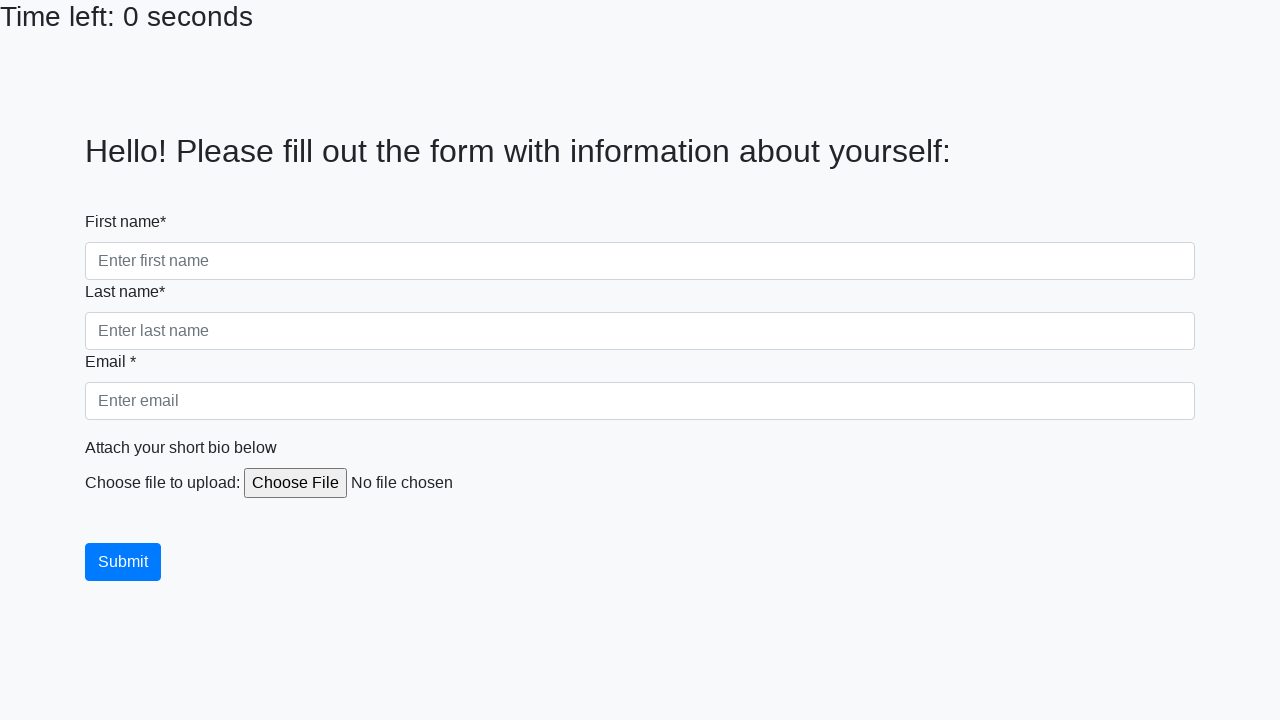

Executed JavaScript to display alert dialog with 'Hello!' message
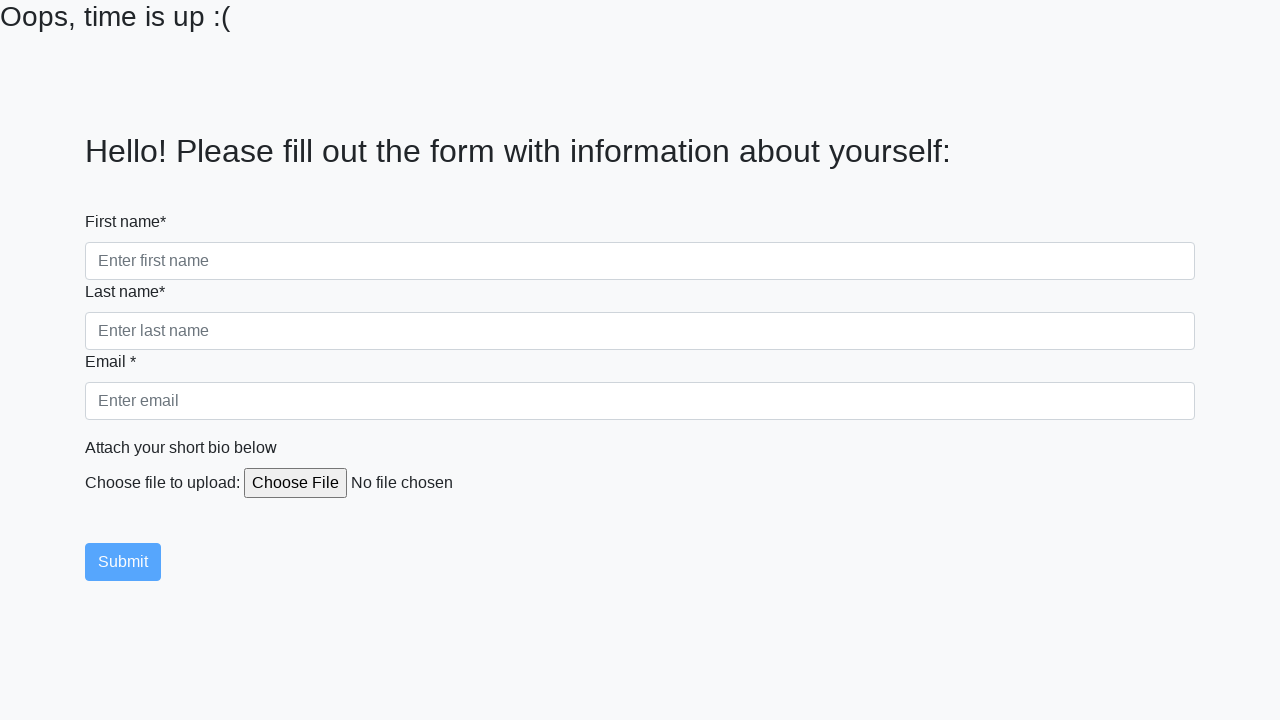

Set up dialog handler to accept alert
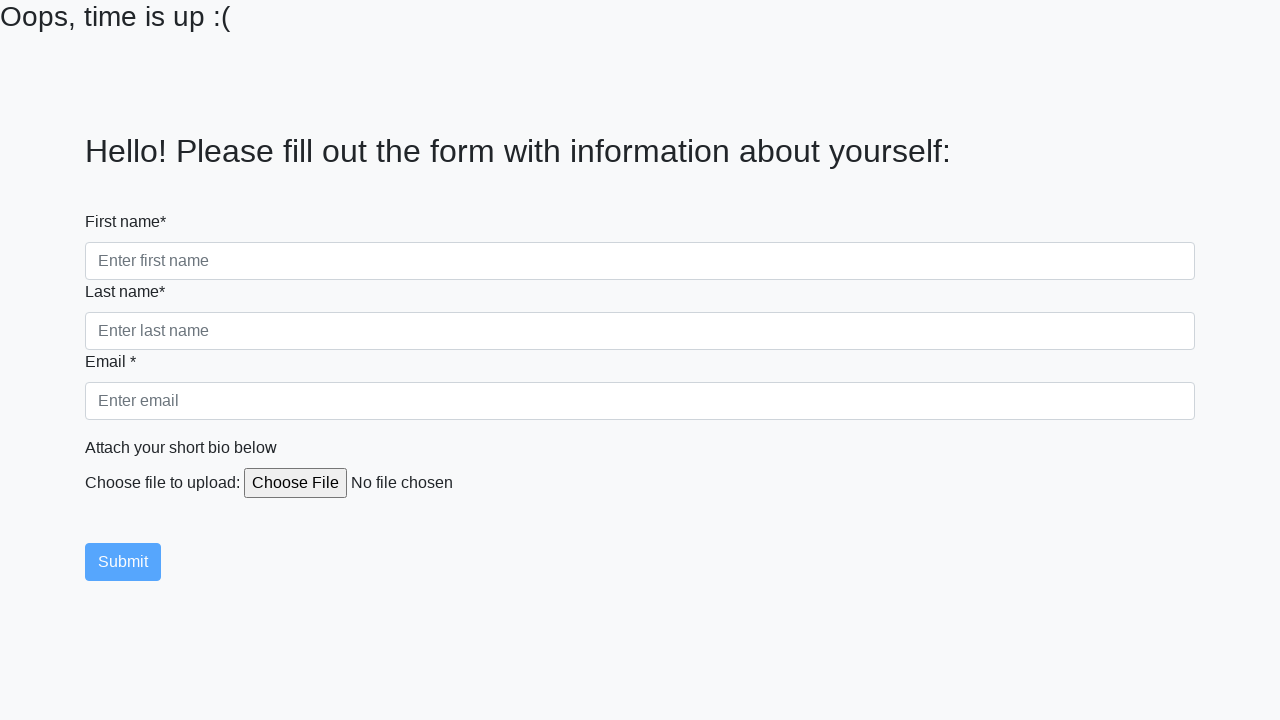

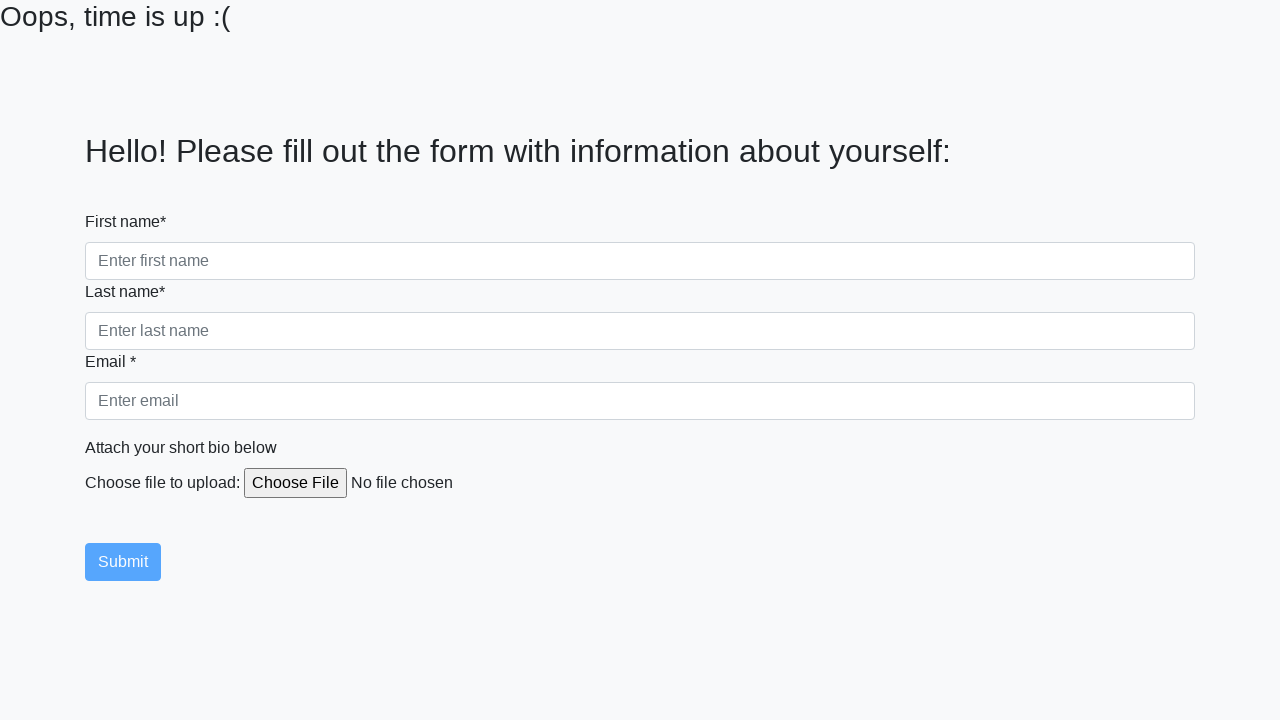